Tests opening a new tab by clicking the open tab button

Starting URL: https://rahulshettyacademy.com/AutomationPractice/

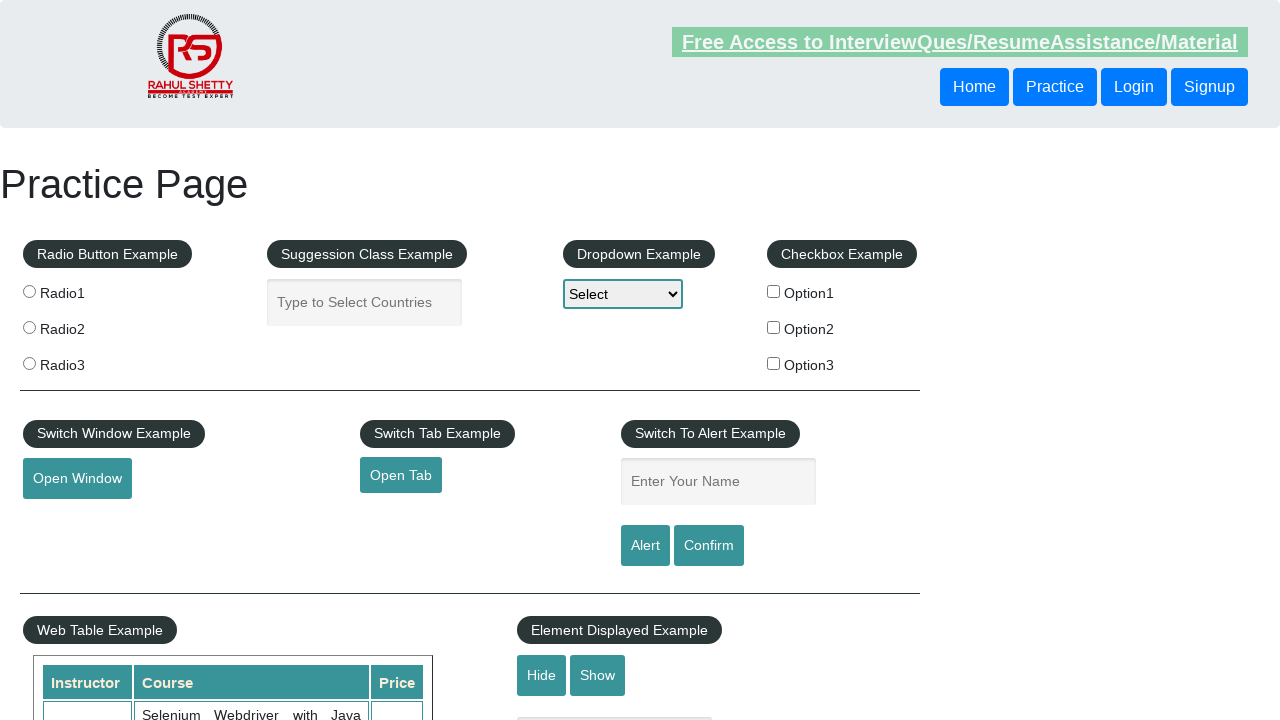

Clicked open tab button to open new tab at (401, 475) on #opentab
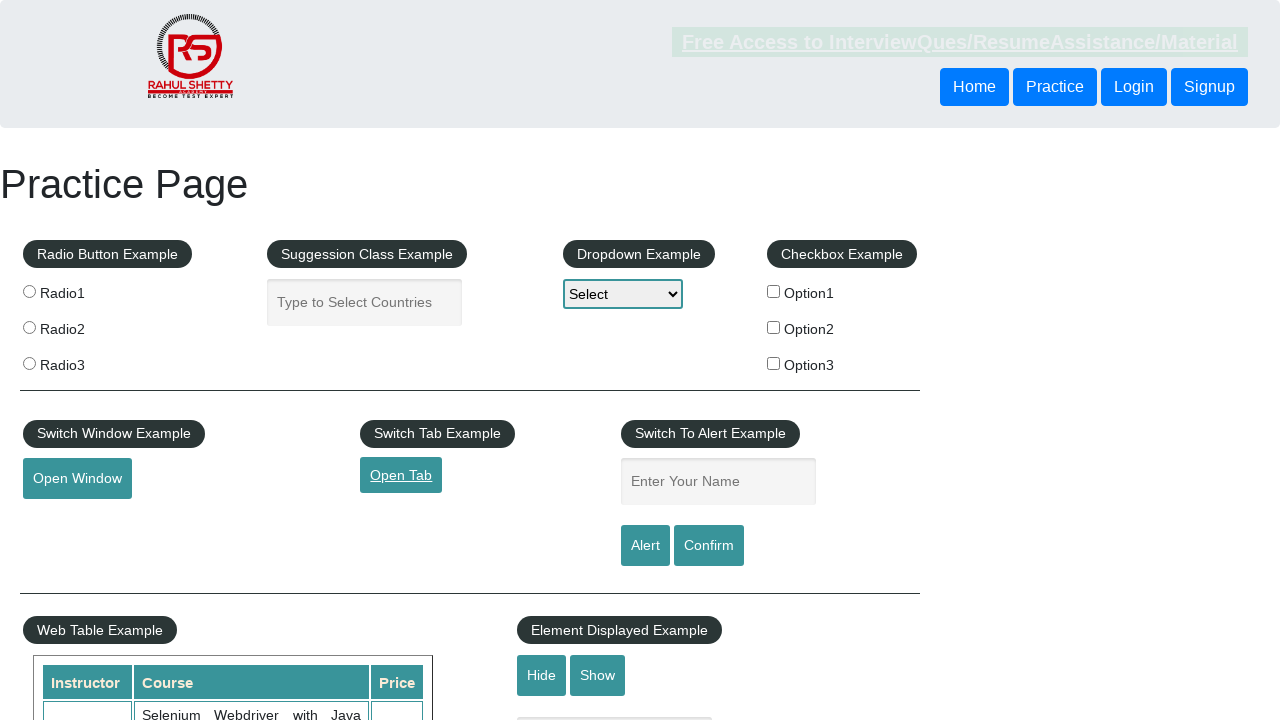

New tab opened and captured
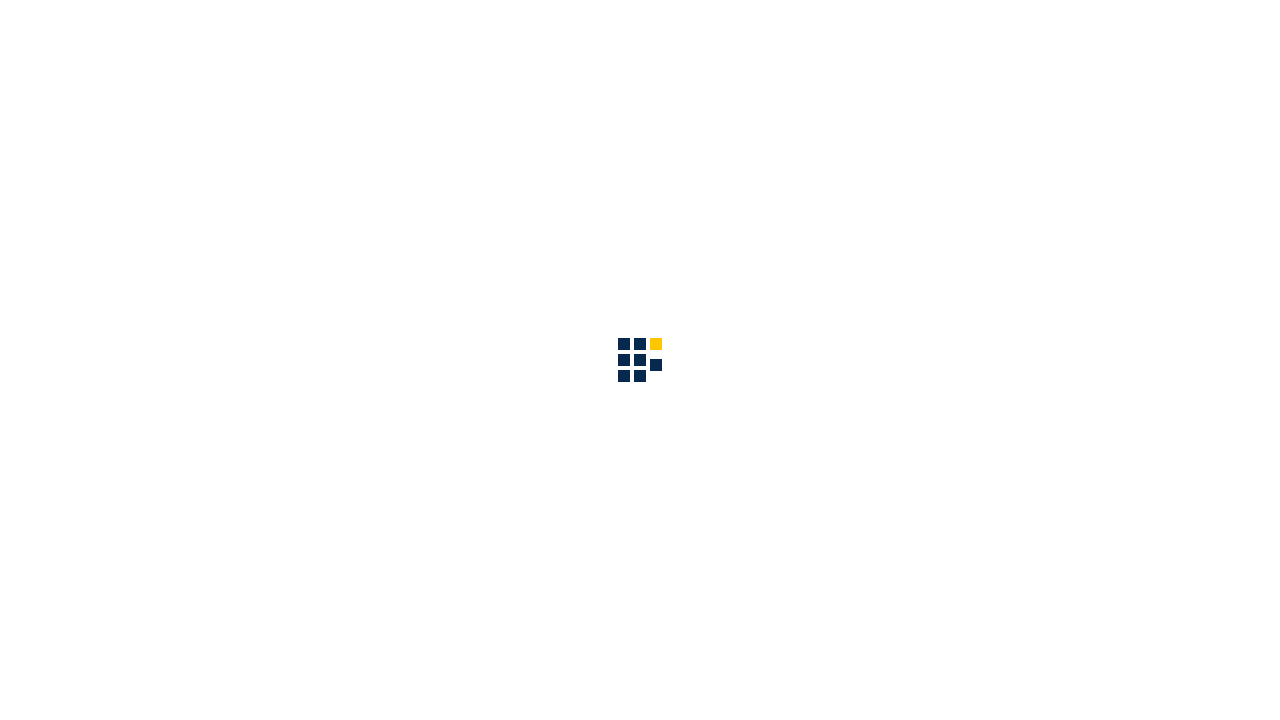

Closed the new tab
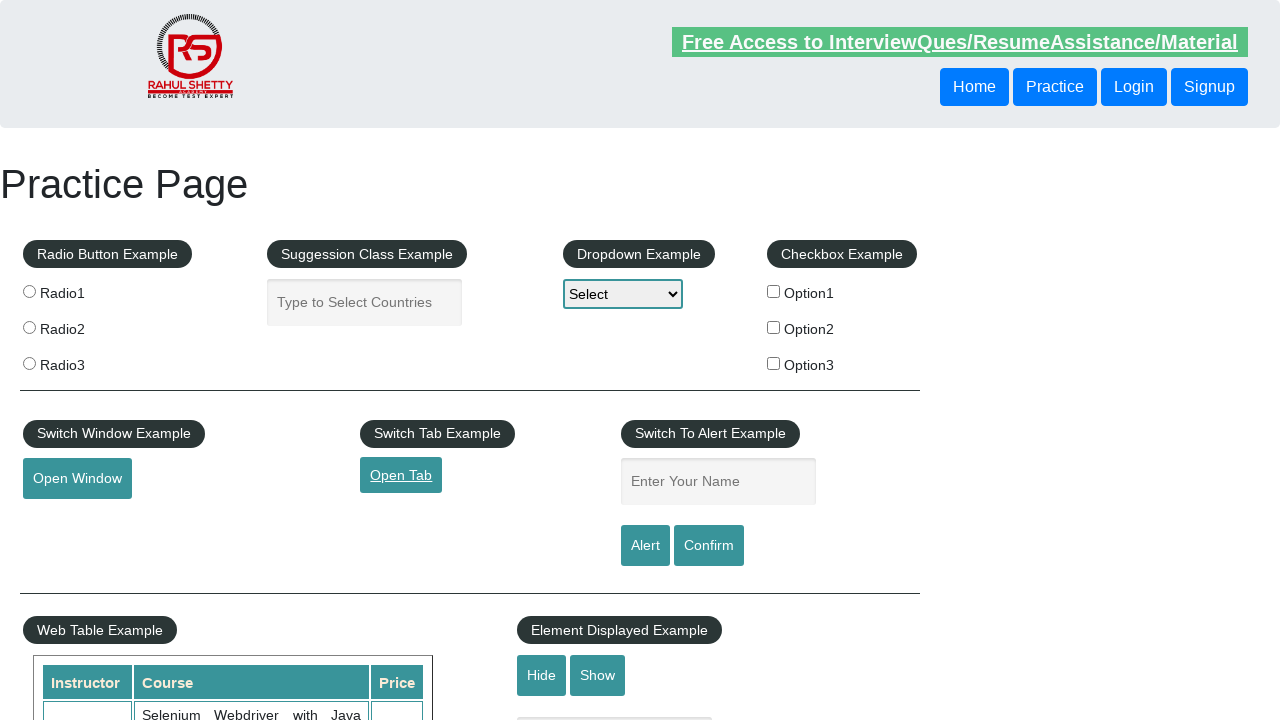

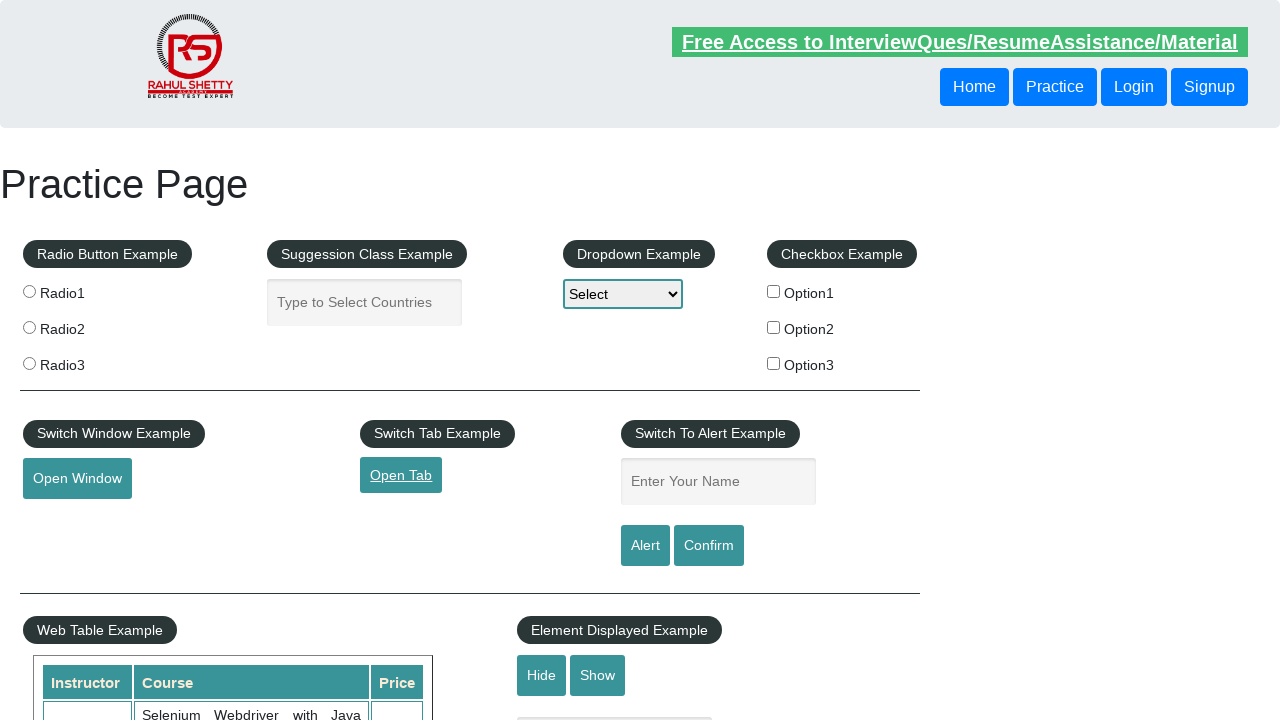